Tests JavaScript scroll functionality by navigating to TutorialsPoint homepage and scrolling to the "ABOUT US" element using scrollIntoView

Starting URL: https://www.tutorialspoint.com/index.htm

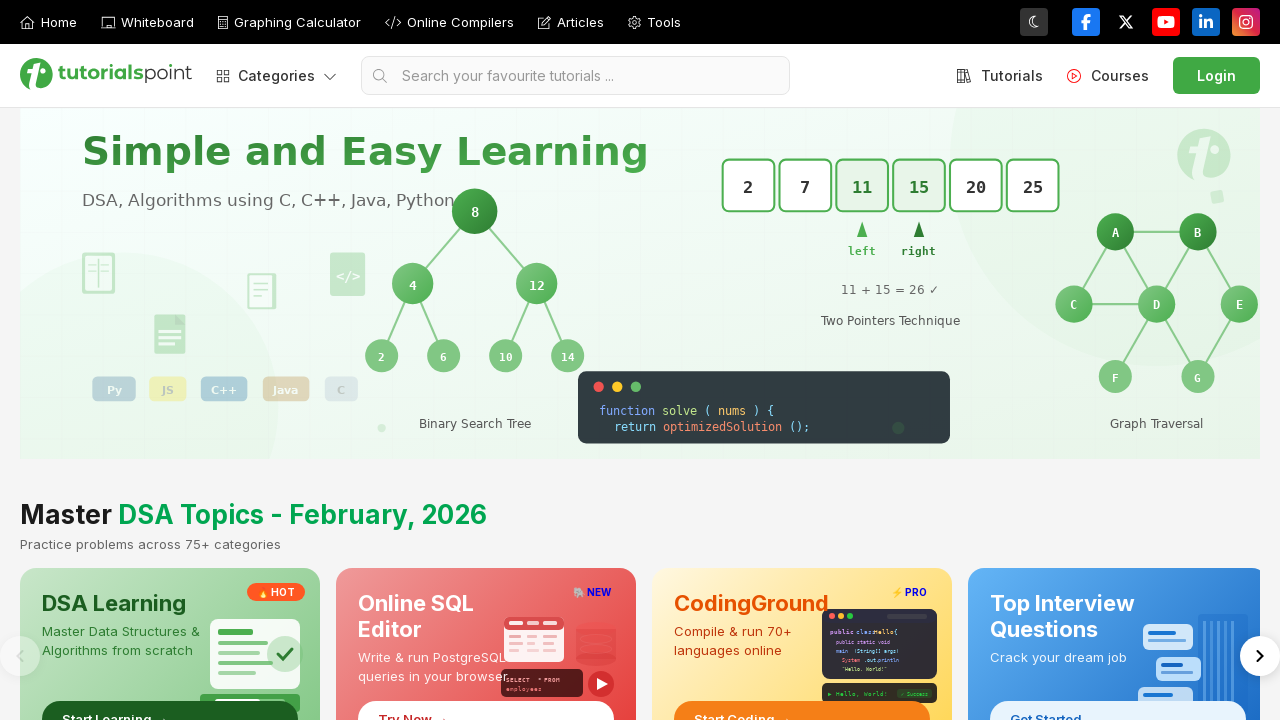

Navigated to TutorialsPoint homepage
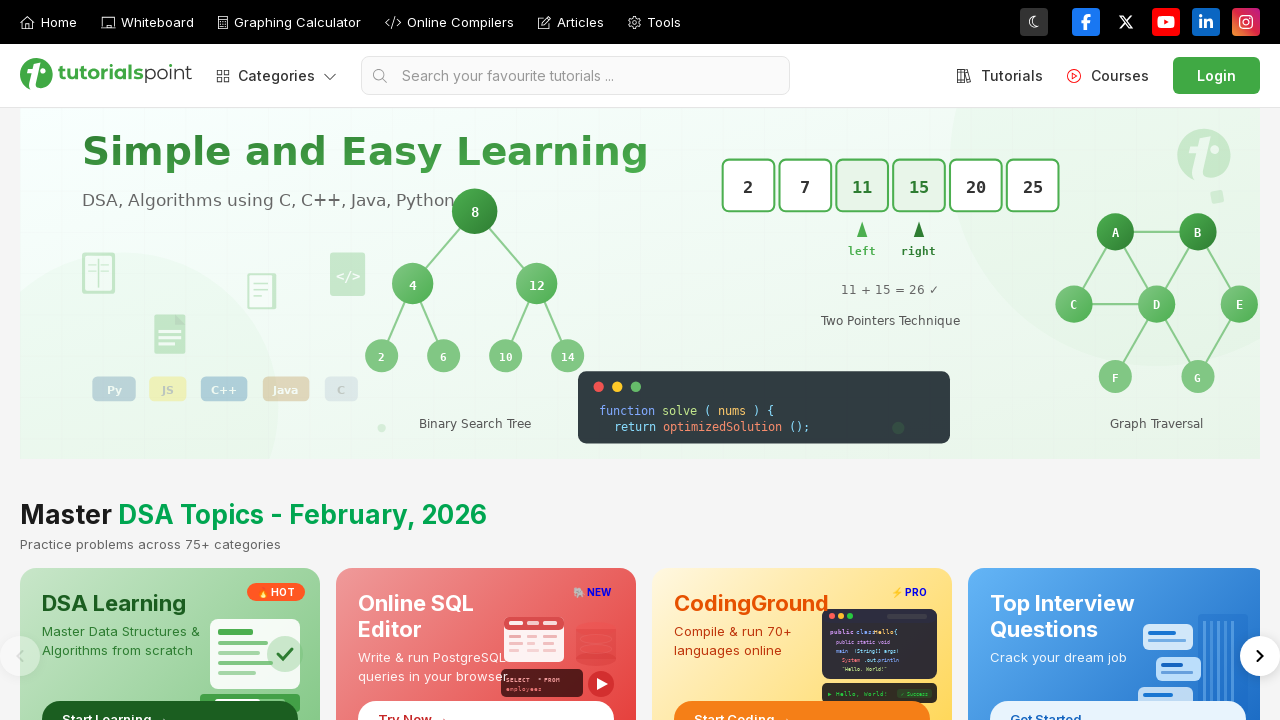

Located the ABOUT US element
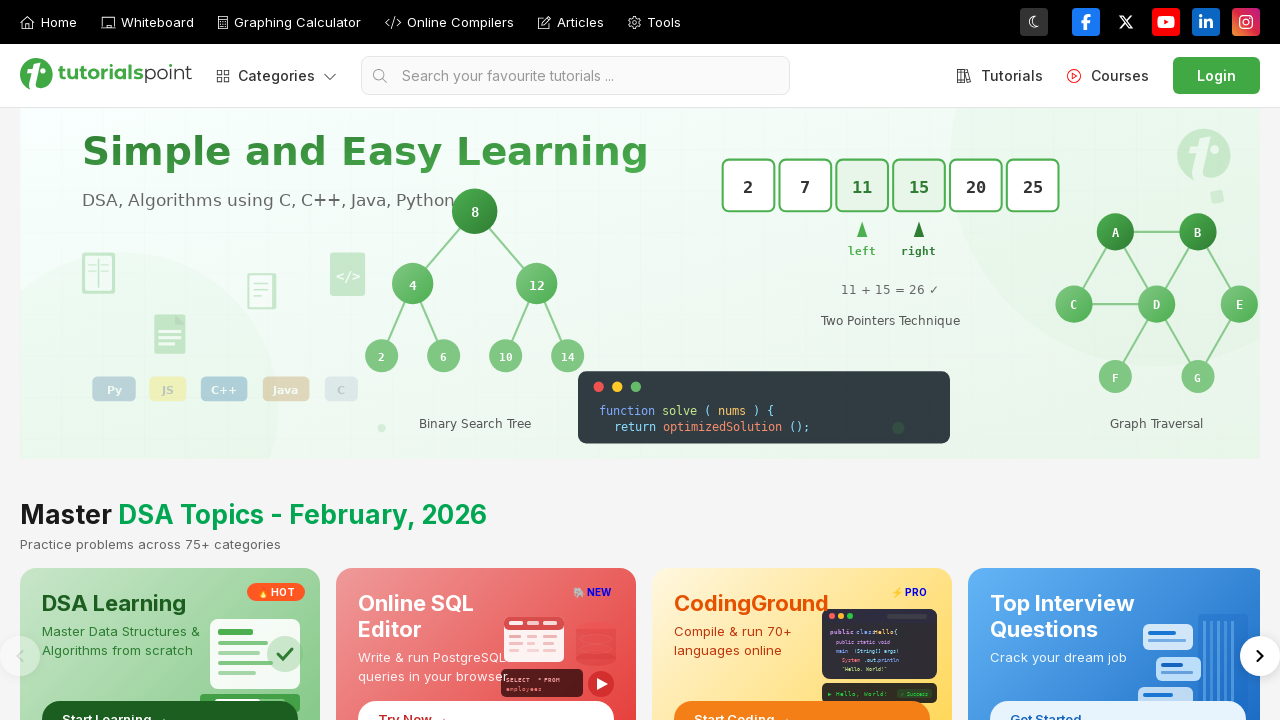

Scrolled ABOUT US element into view using scrollIntoView
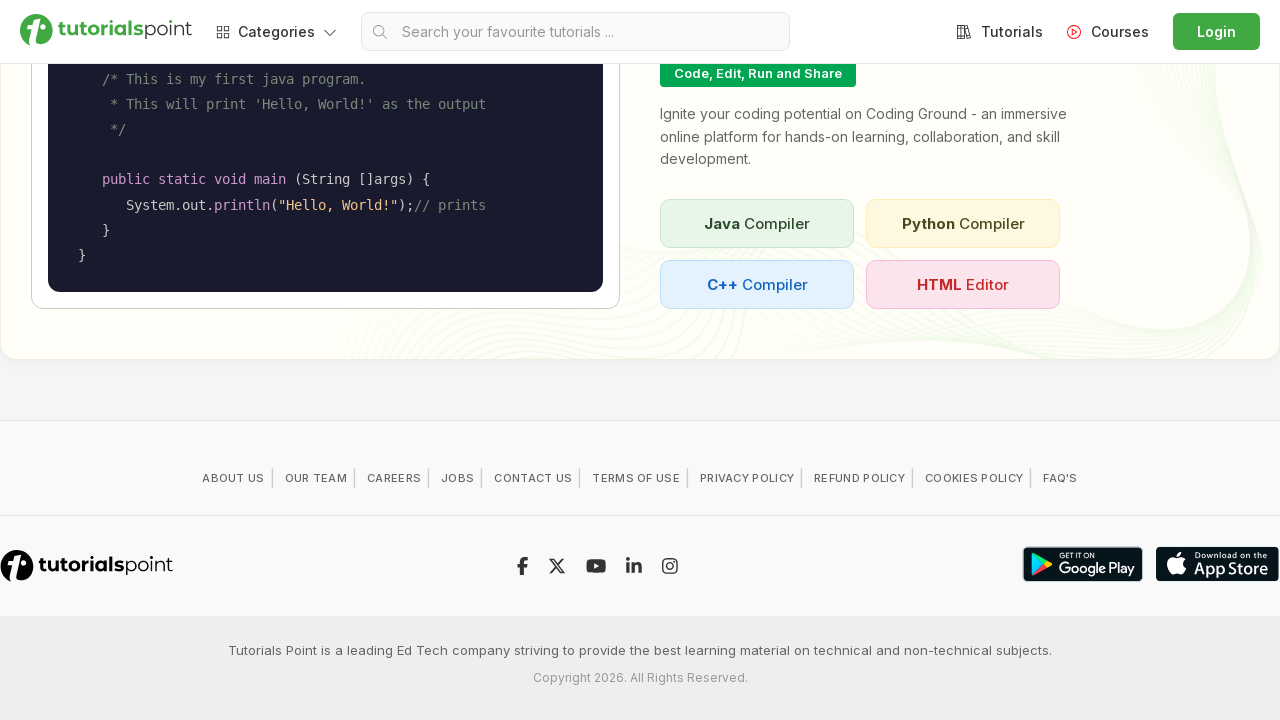

Waited 1 second to observe scroll effect
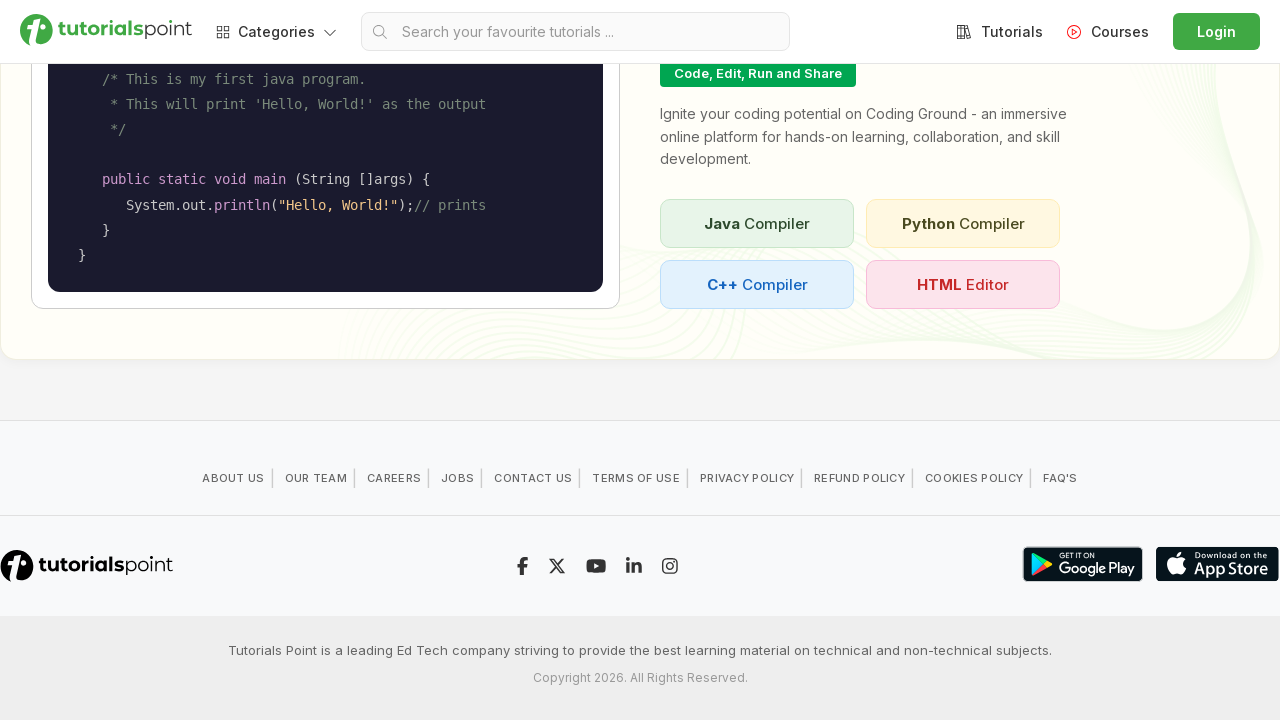

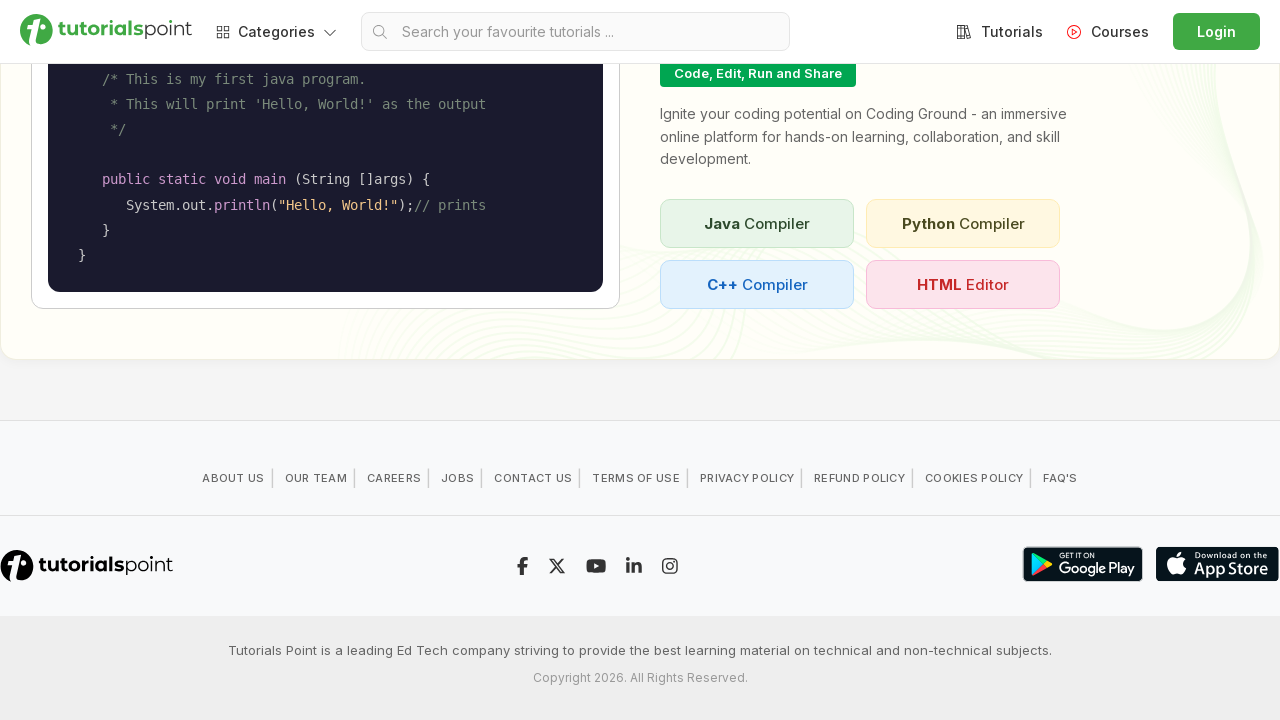